Tests iframe switching functionality by navigating into an iframe, verifying an element inside it, then switching back to the main content and verifying another element

Starting URL: http://the-internet.herokuapp.com/iframe

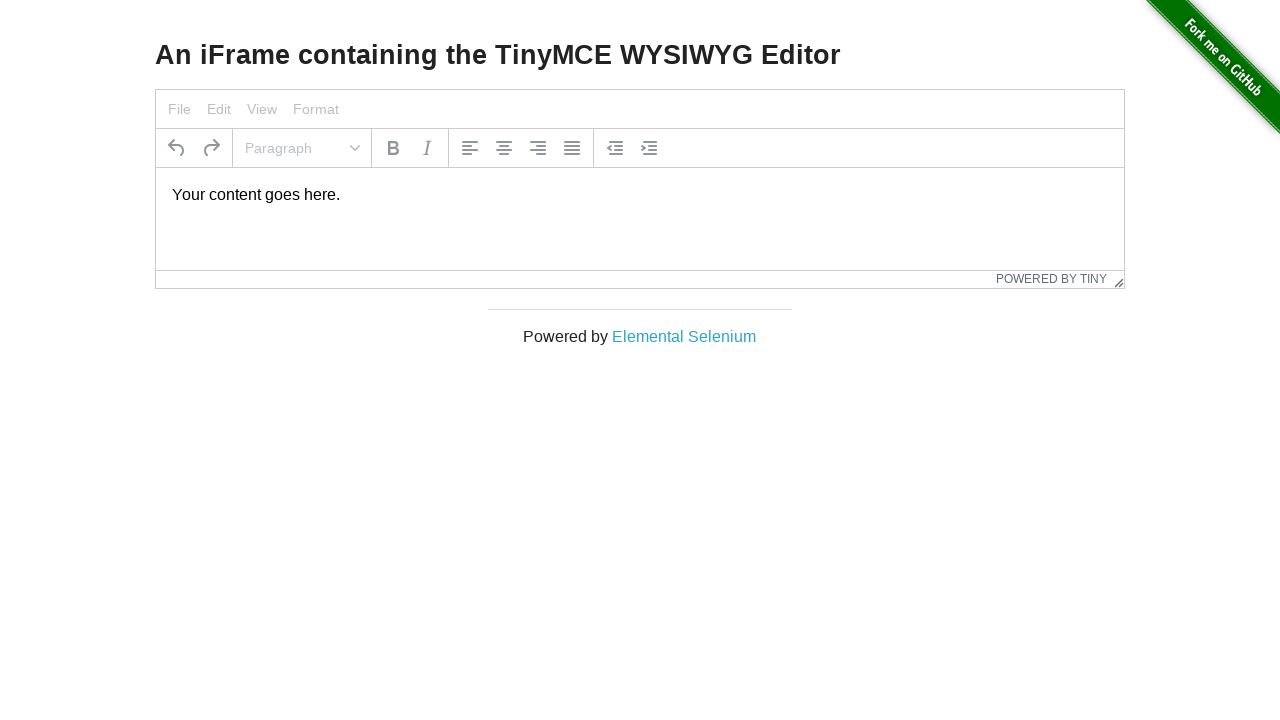

Navigated to iframe test page
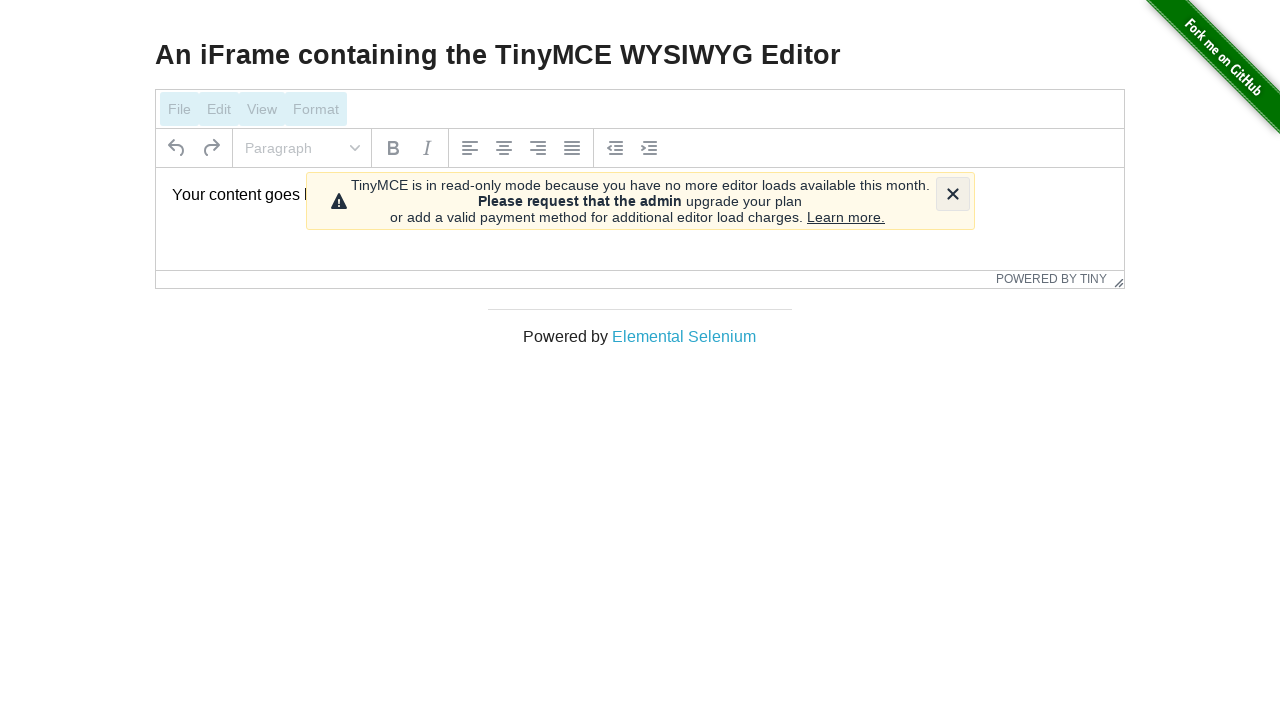

Located iframe with id 'mce_0_ifr'
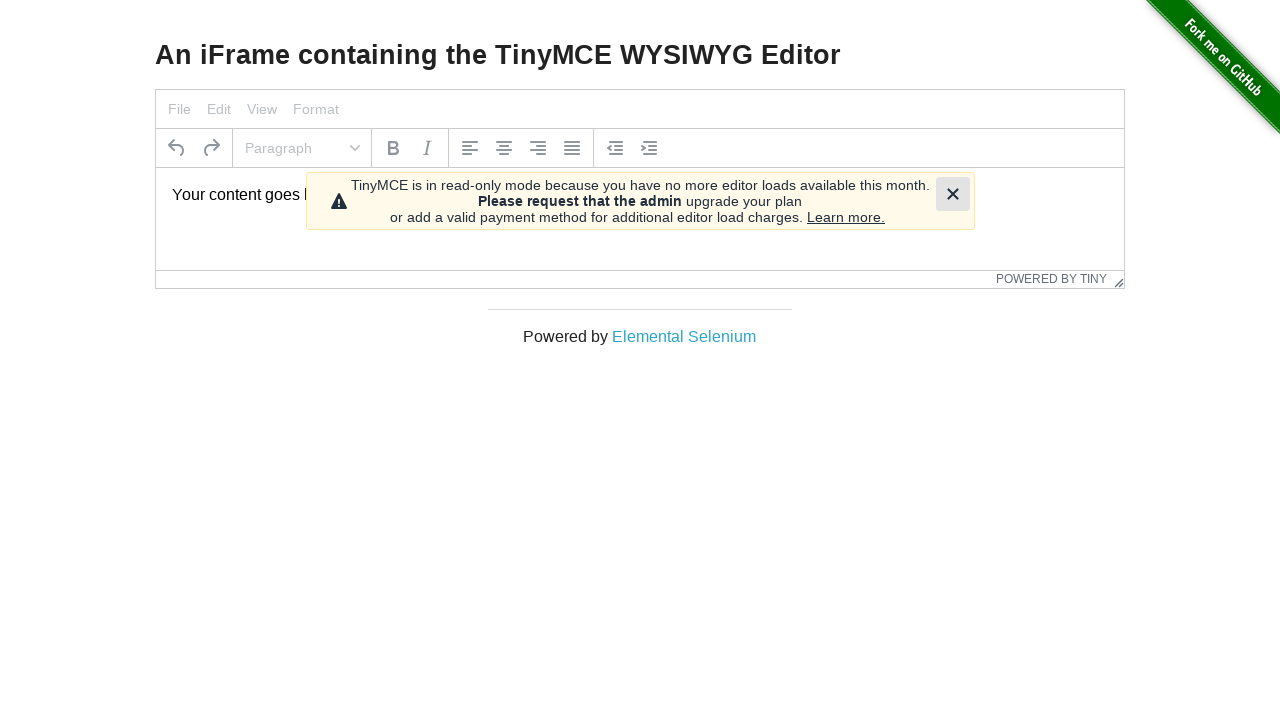

Verified element inside iframe (#tinymce) is visible
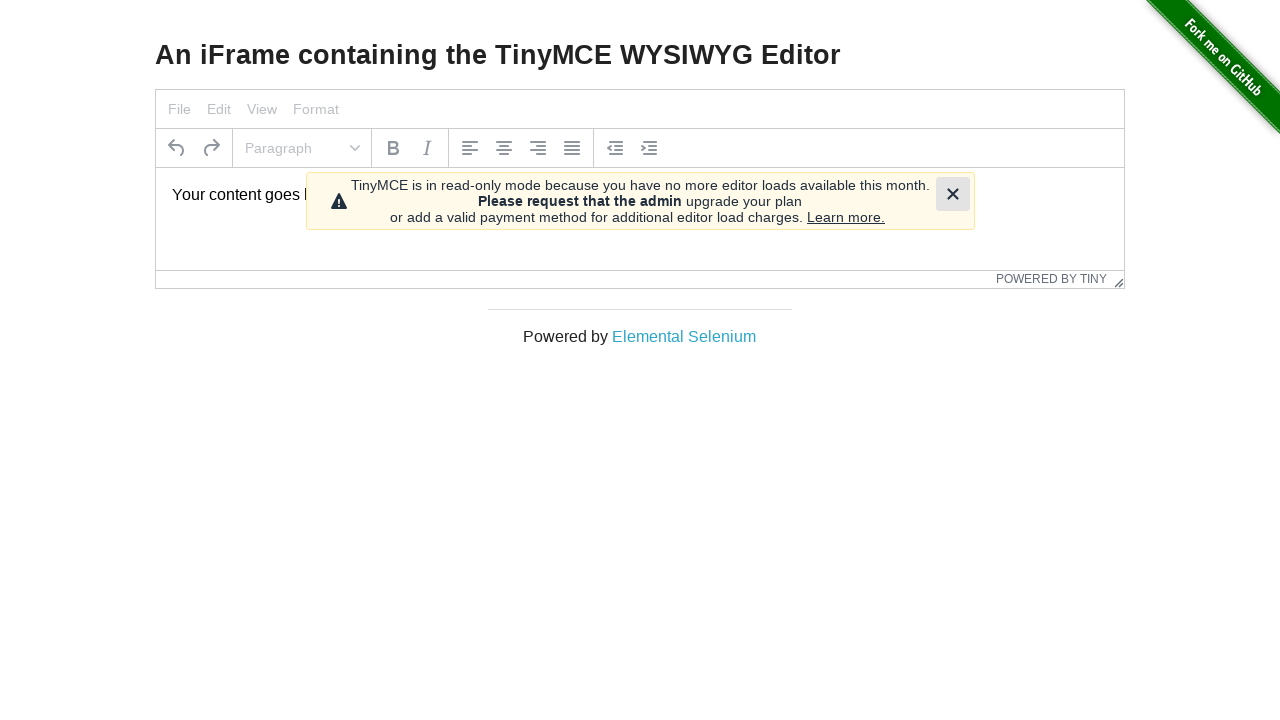

Verified element in main content (.tox-editor-container) is visible
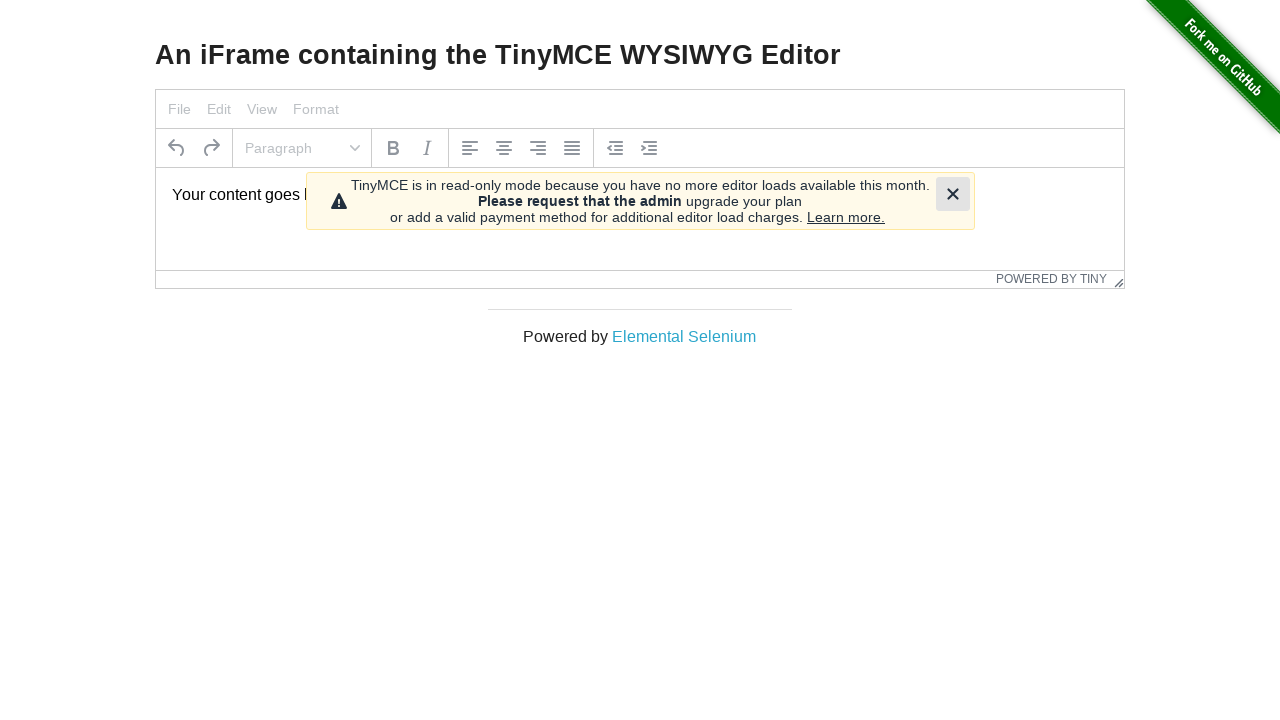

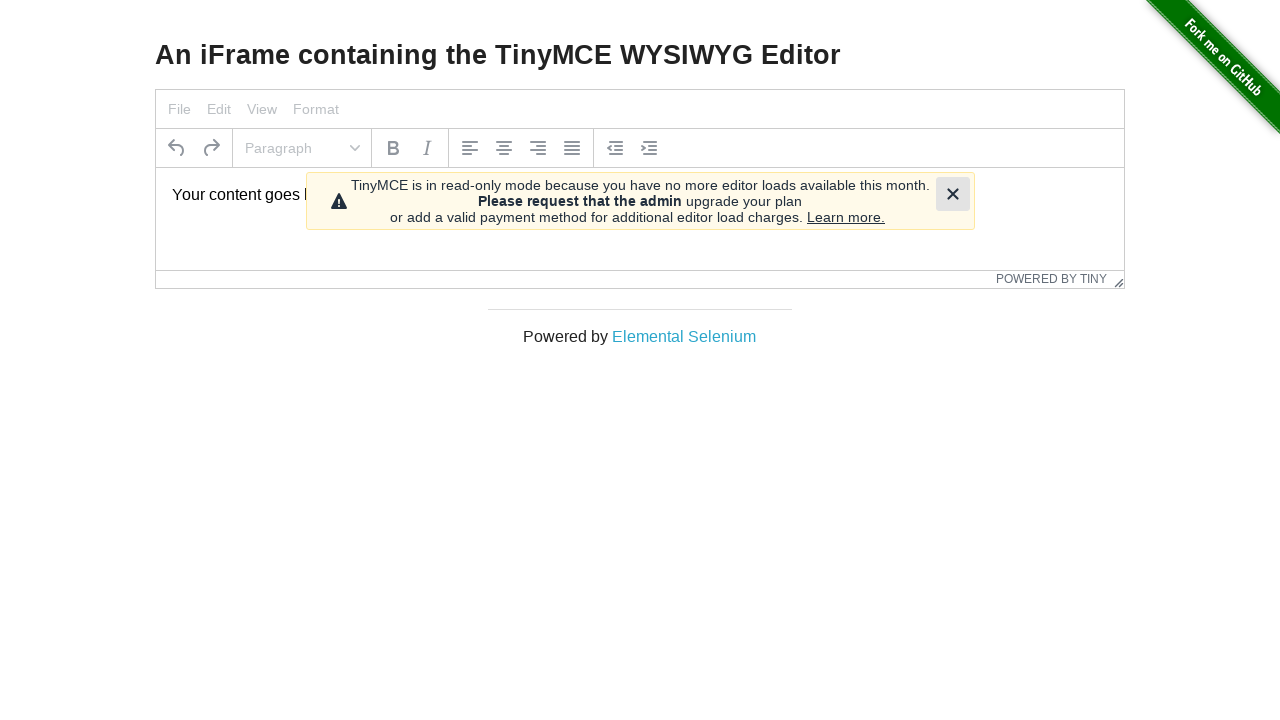